Tests navigation links and form filling on a test automation practice website by clicking Home, Udemy Courses, and Online Trainings links, then filling out a contact form with name, email, phone, and message

Starting URL: https://testautomationpractice.blogspot.com/

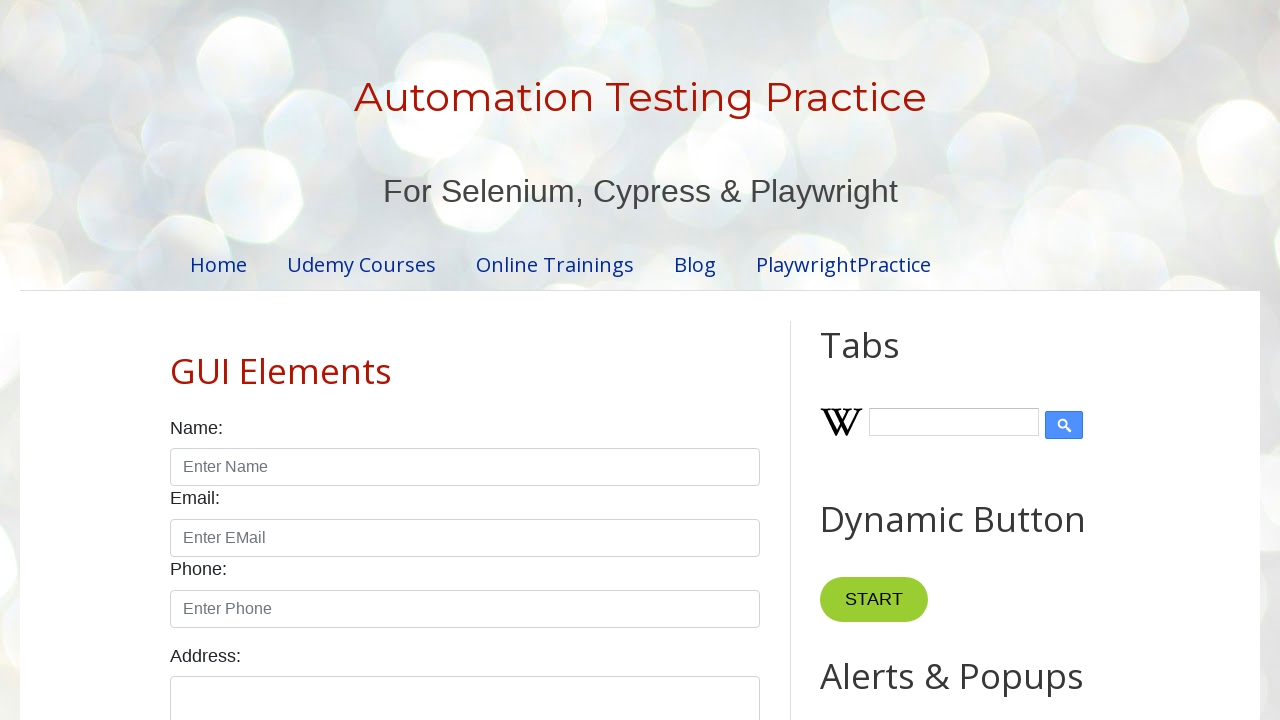

Retrieved page header text
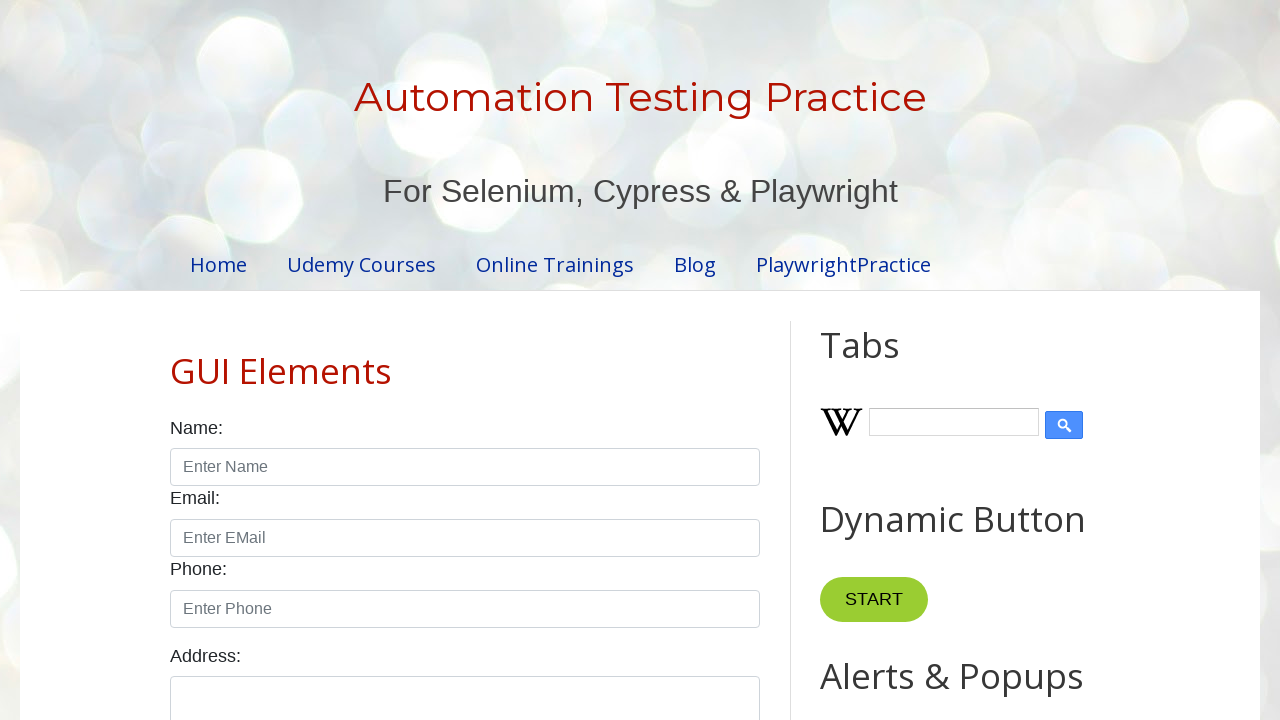

Retrieved page description text
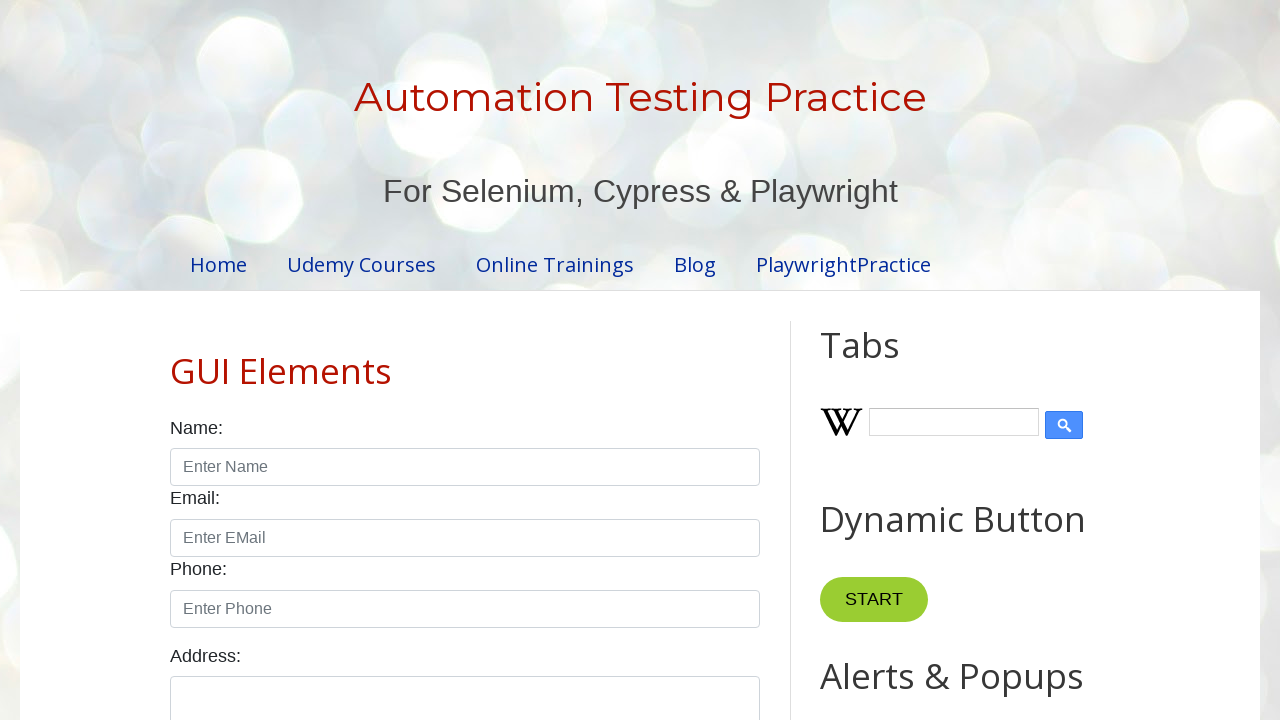

Clicked Home navigation link at (218, 264) on text=Home
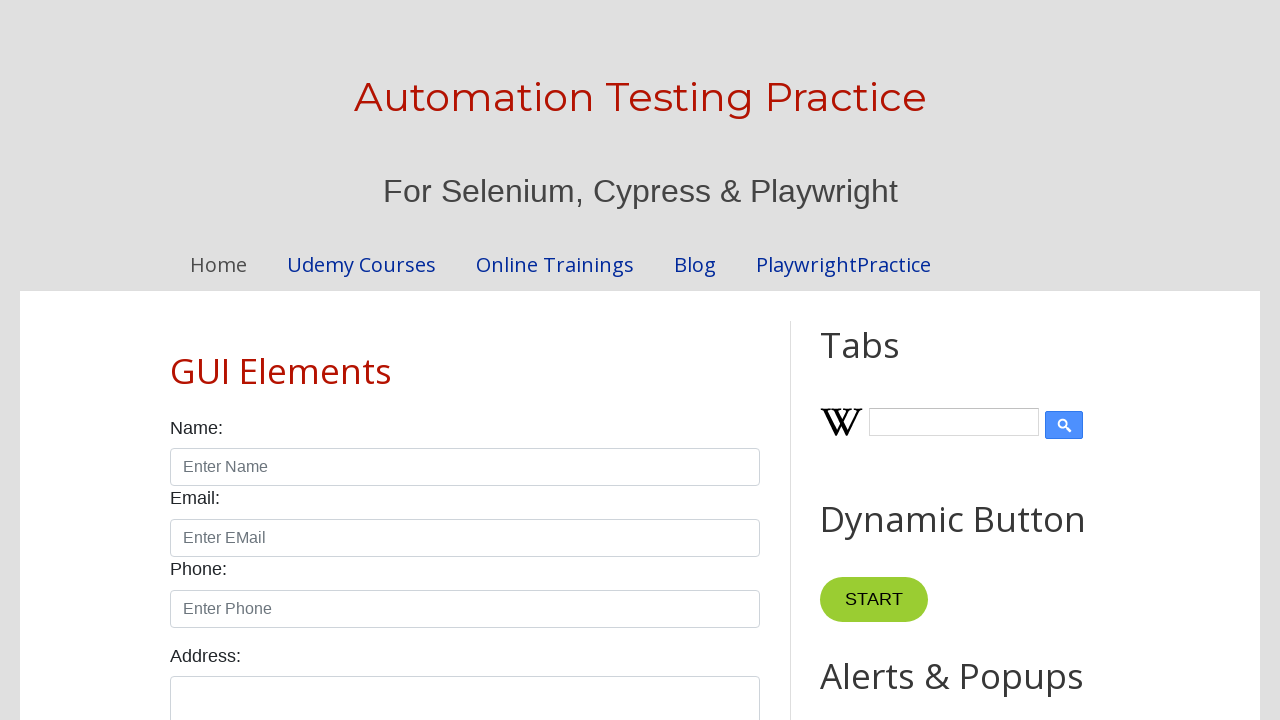

Clicked Udemy Courses navigation link at (362, 264) on text=Udemy Courses
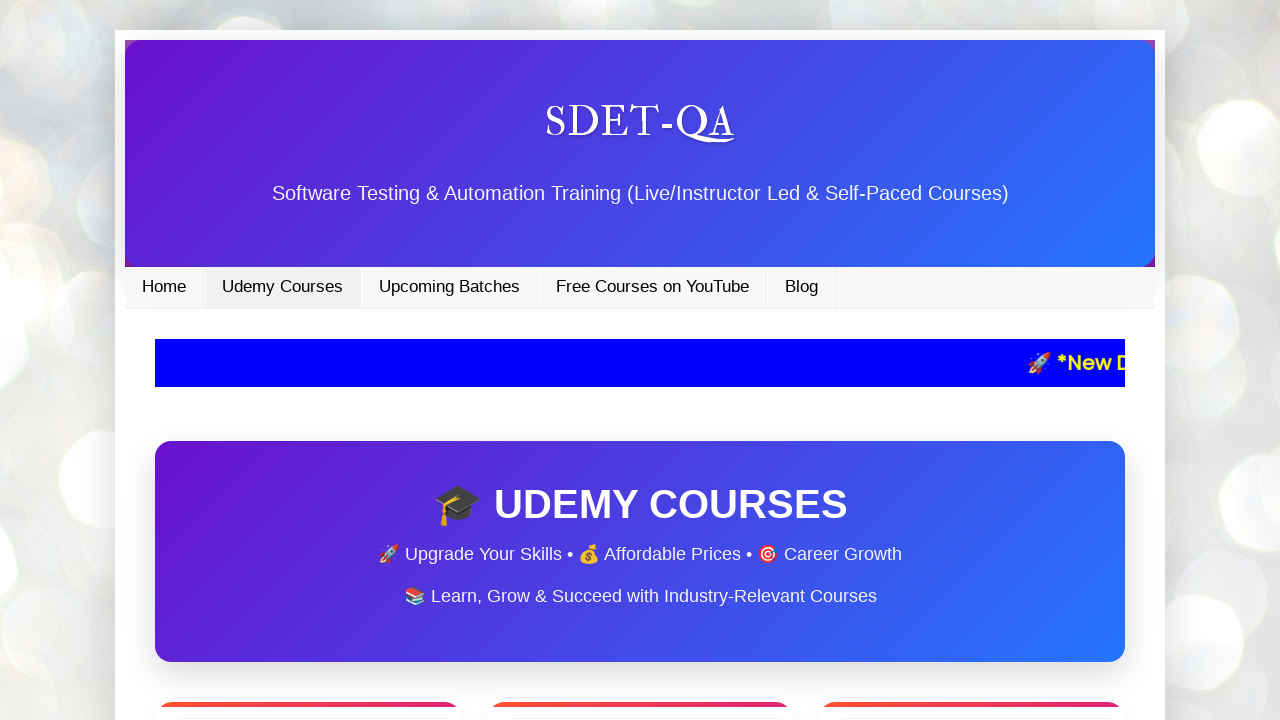

Navigated back from Udemy Courses page
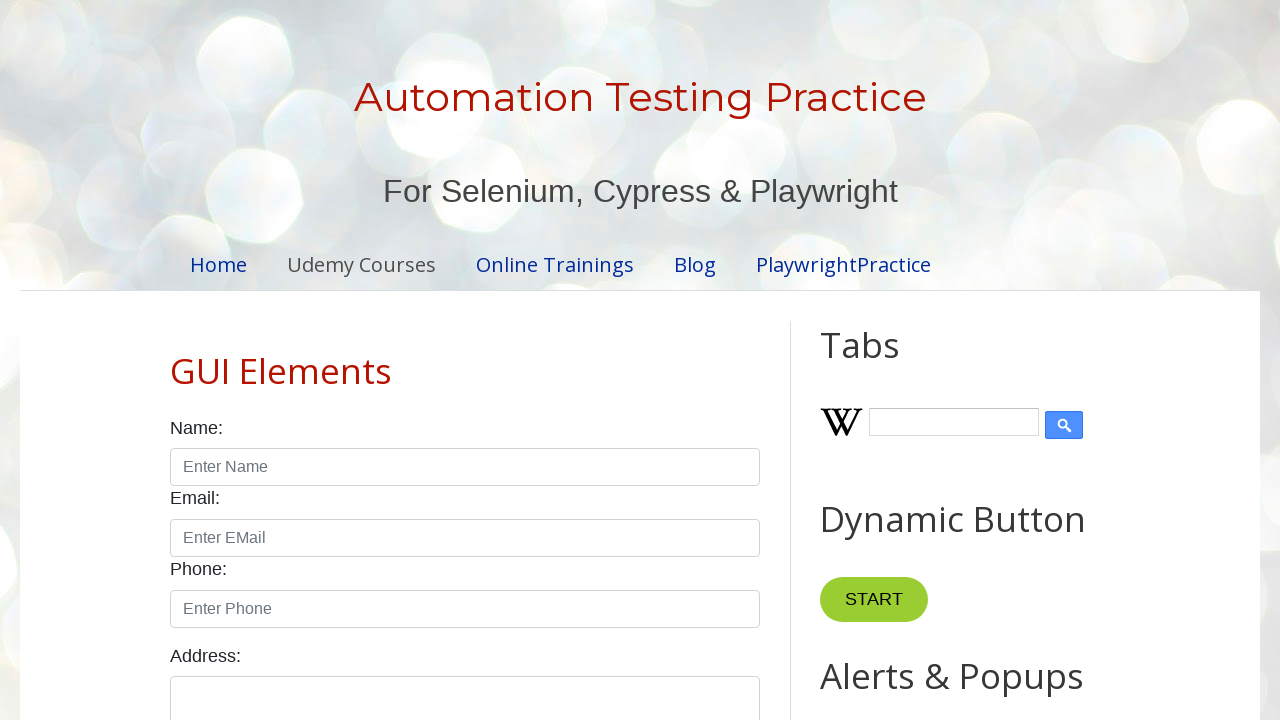

Clicked Online Trainings navigation link at (555, 264) on text=Online Trainings
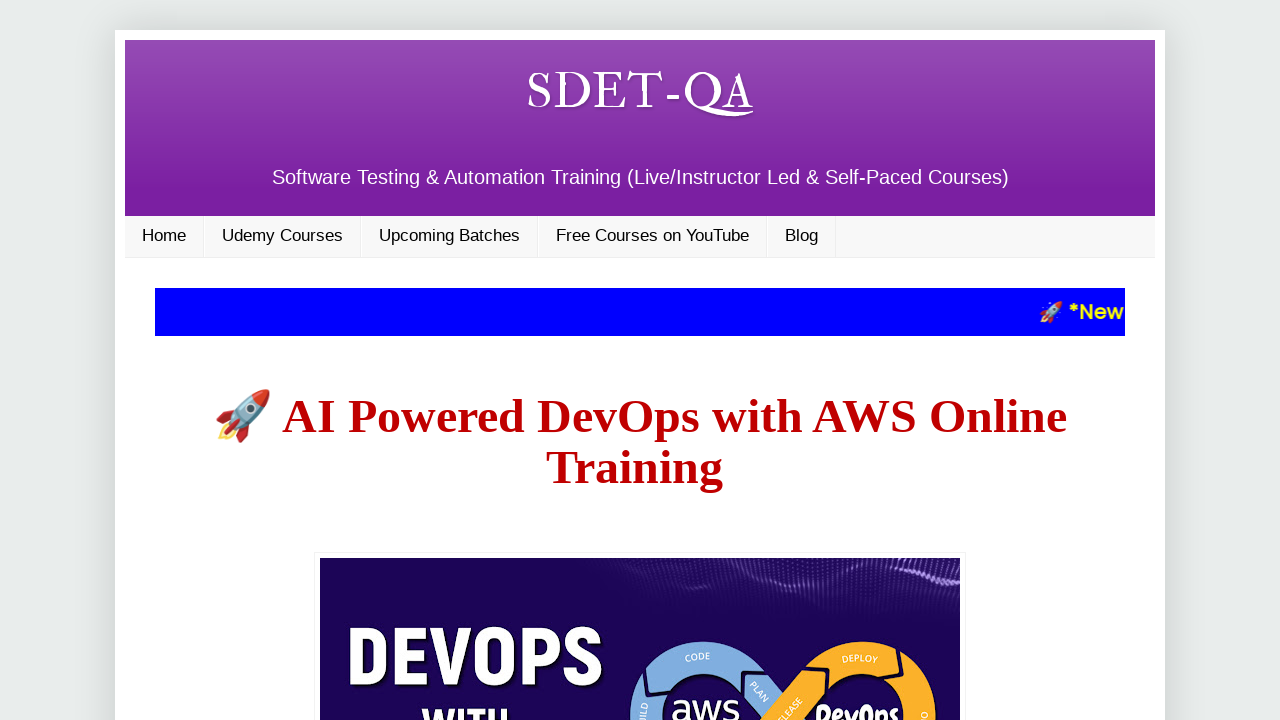

Navigated back from Online Trainings page
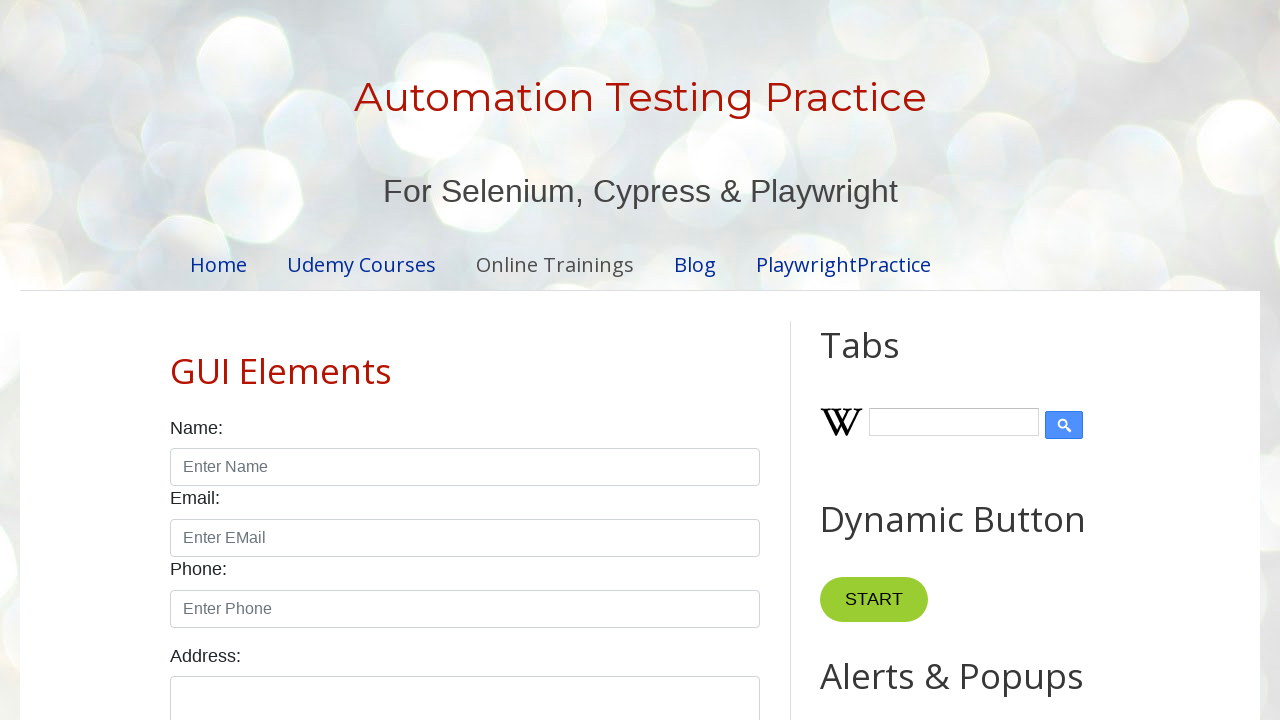

Filled name field with 'Jennifer Smith' on #name
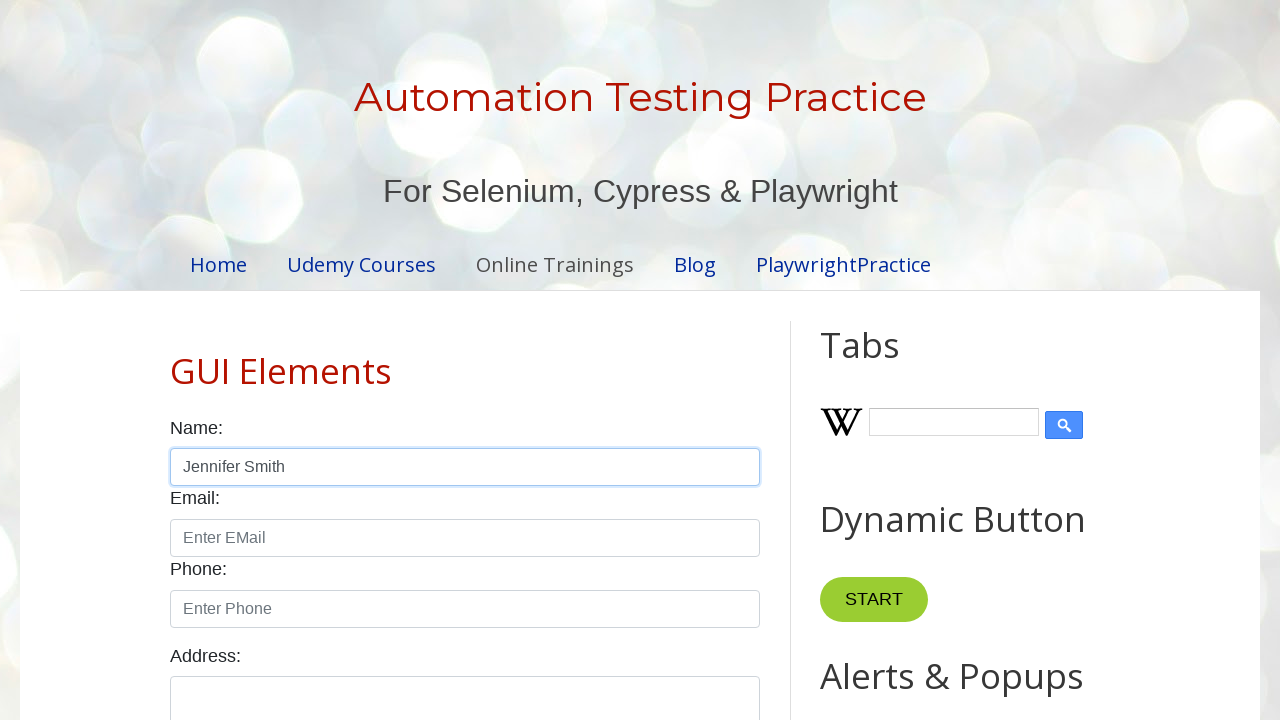

Filled email field with 'jennifer.smith@example.com' on #email
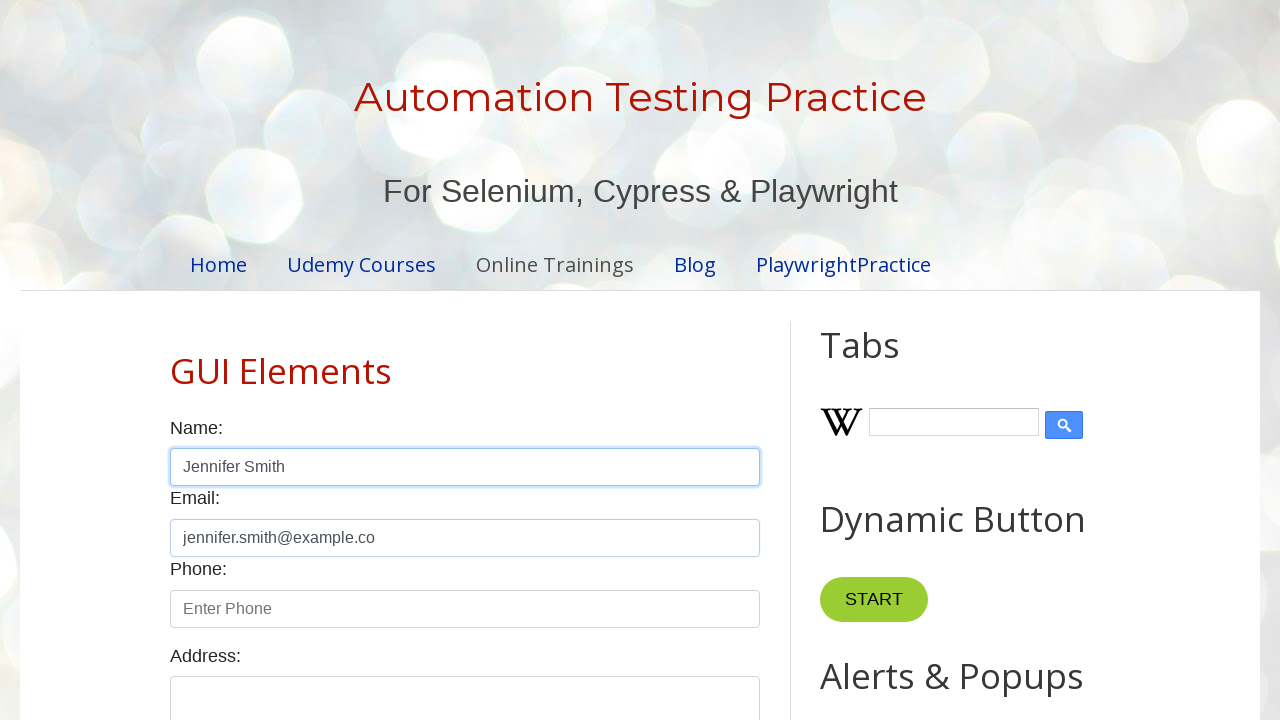

Filled phone field with '9876543210' on #phone
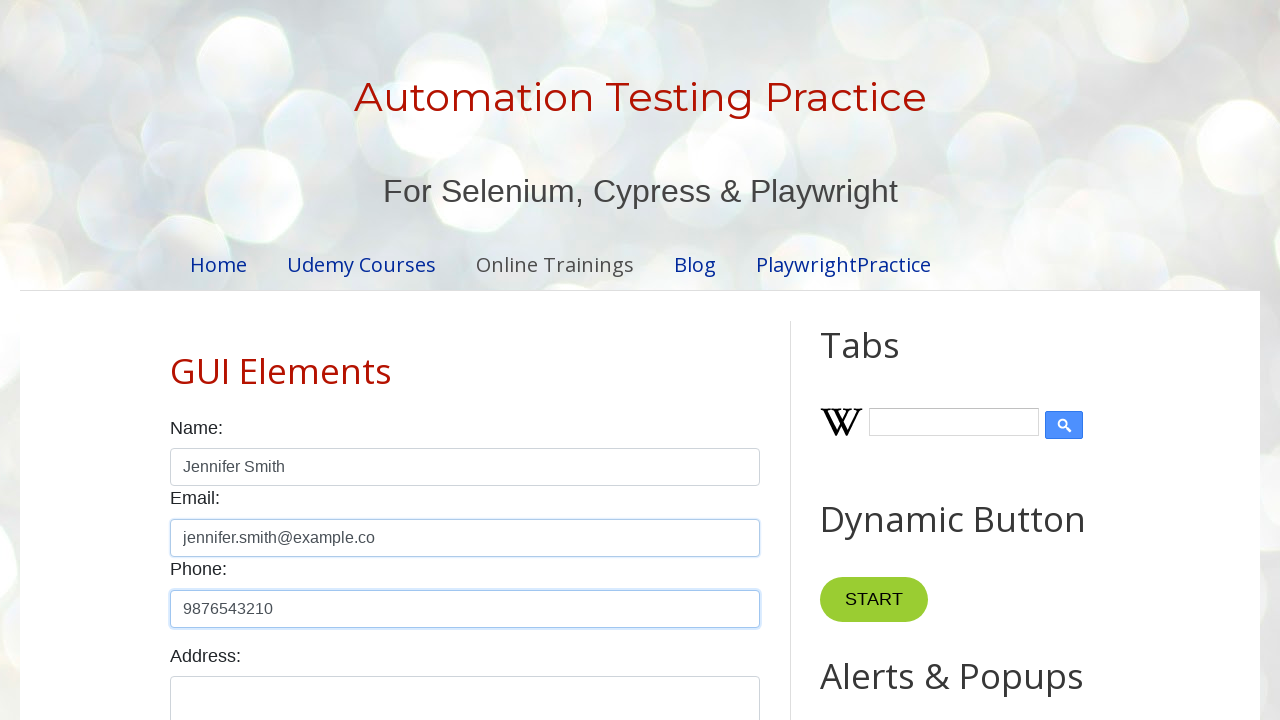

Filled message textarea with test message on #textarea
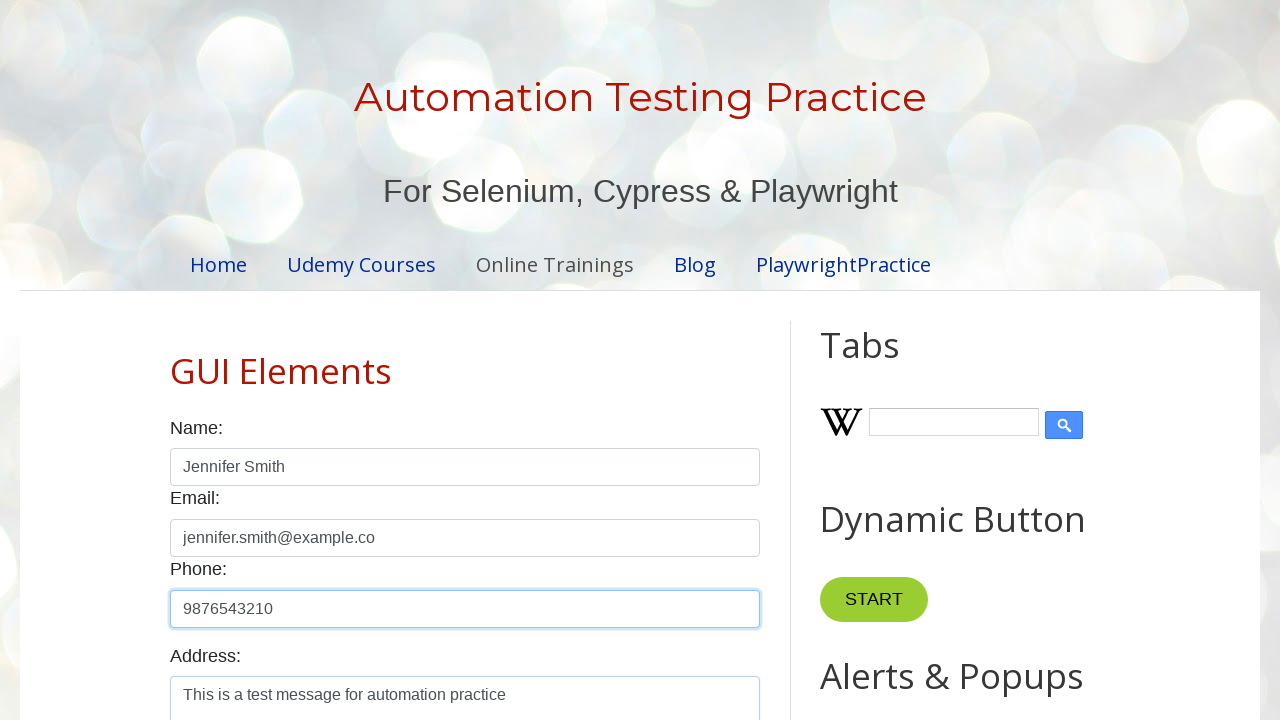

Clicked form element (gender/option selection) at (198, 360) on xpath=//*[@id='post-body-1307673142697428135']/div[3]/div[1]
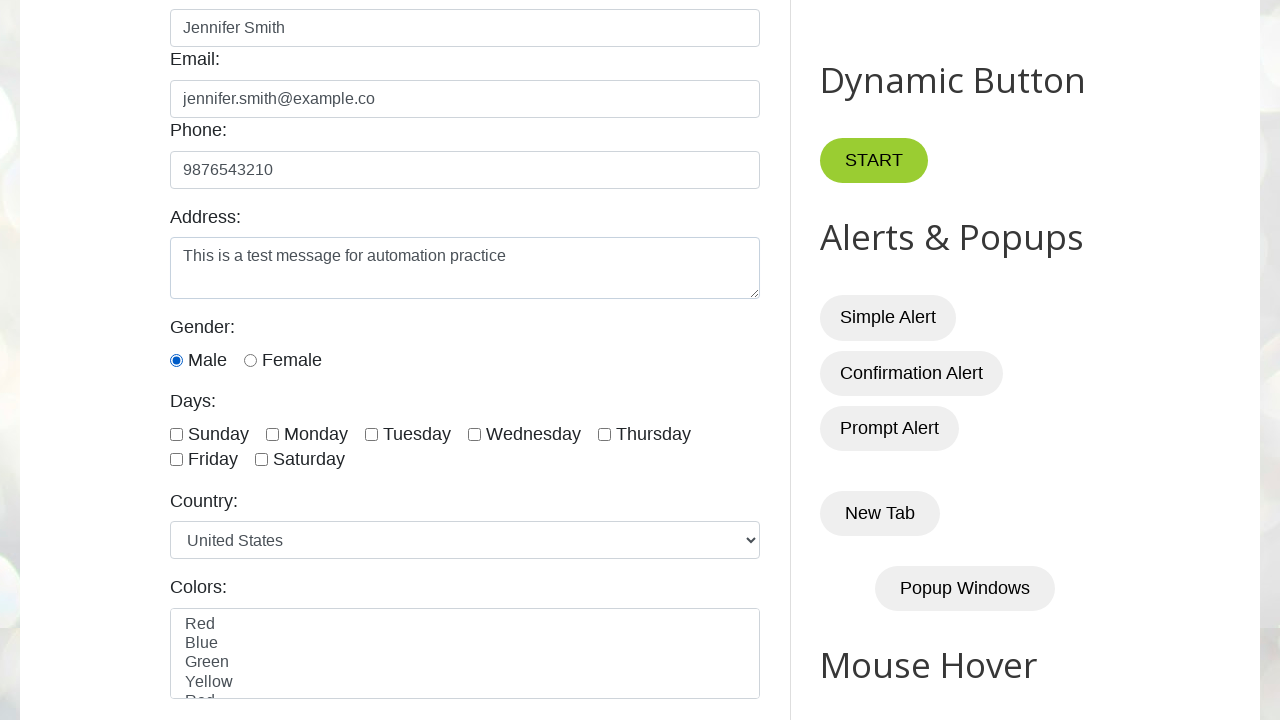

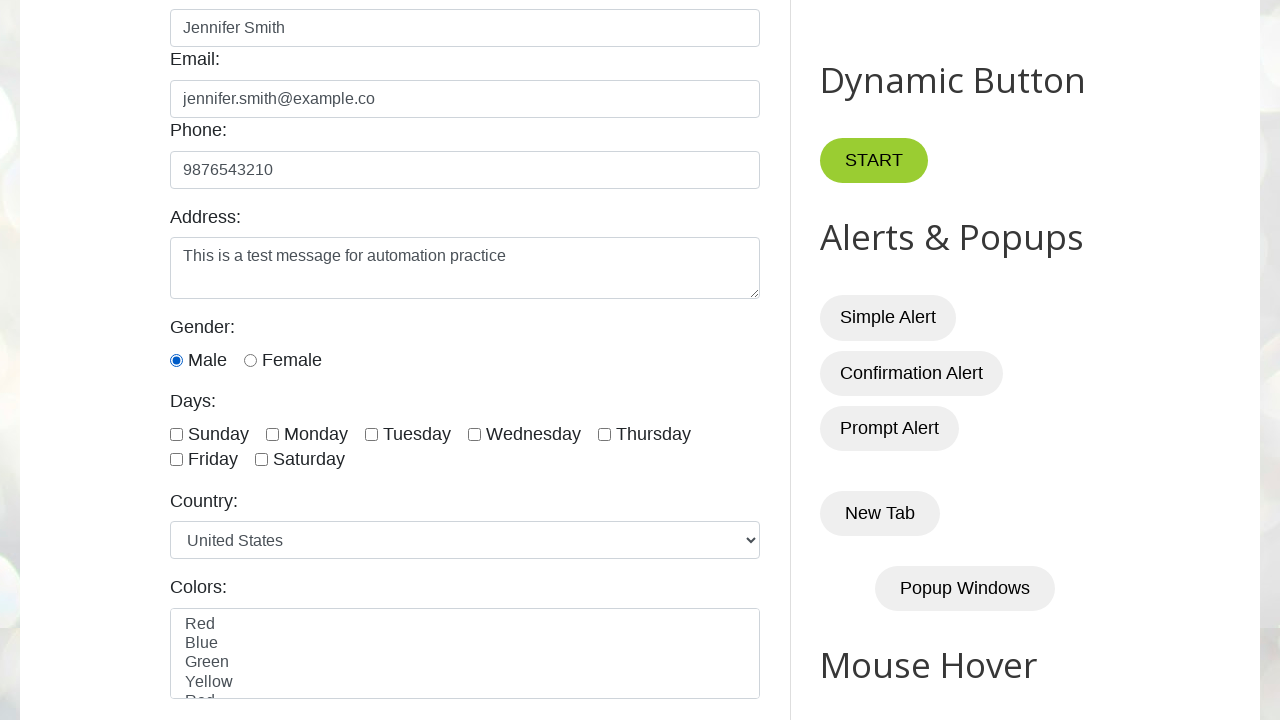